Tests drag and drop functionality on jQuery UI demo page by dragging an element into a droppable target area within an iframe

Starting URL: https://jqueryui.com/droppable/

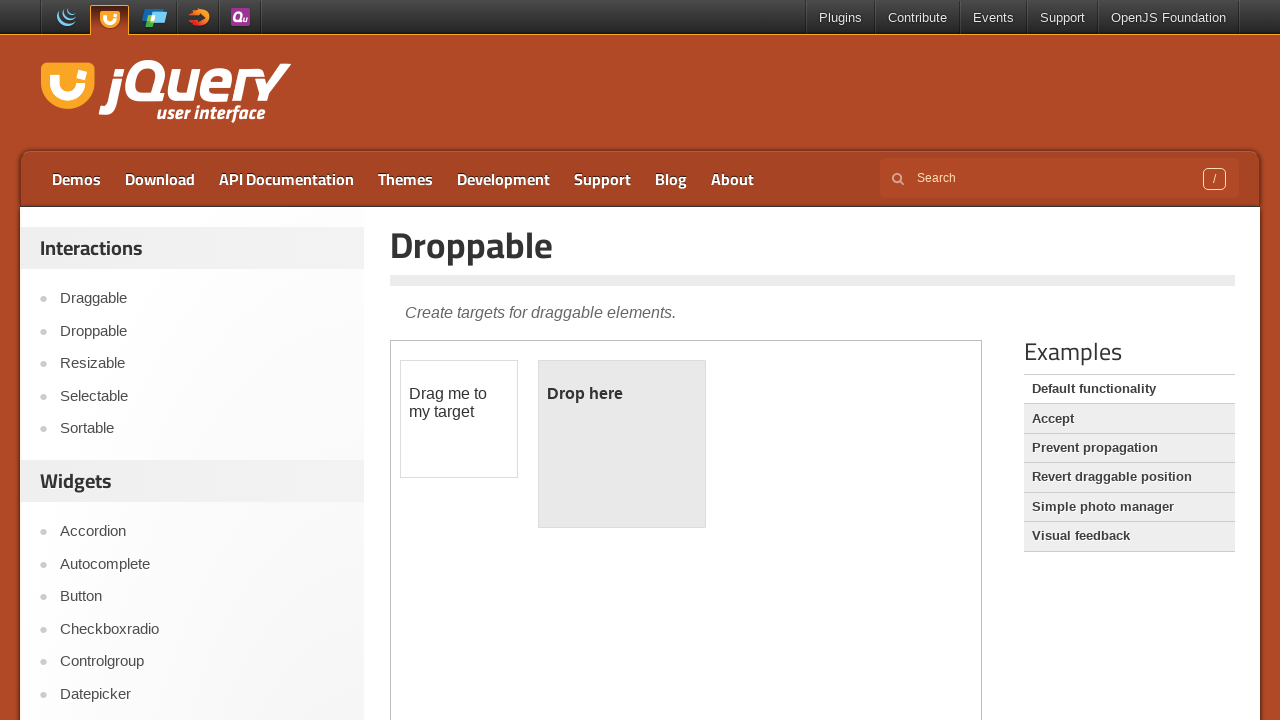

Located demo iframe
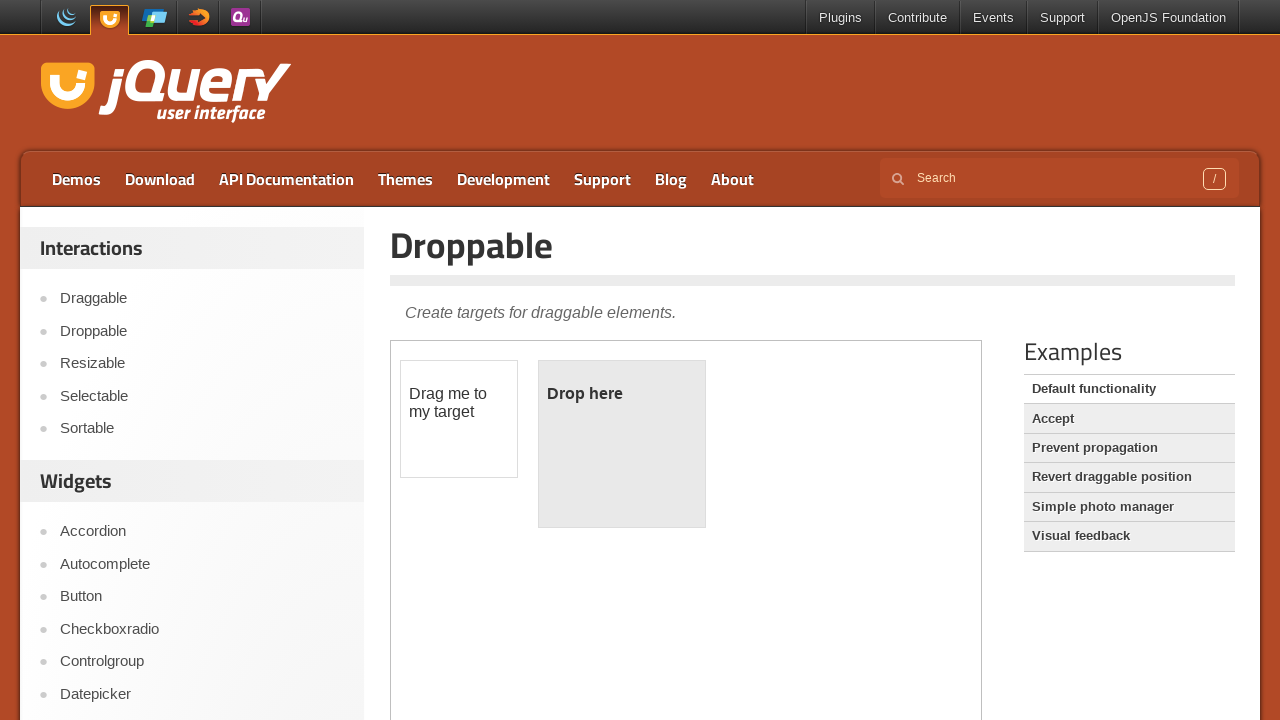

Located draggable element within iframe
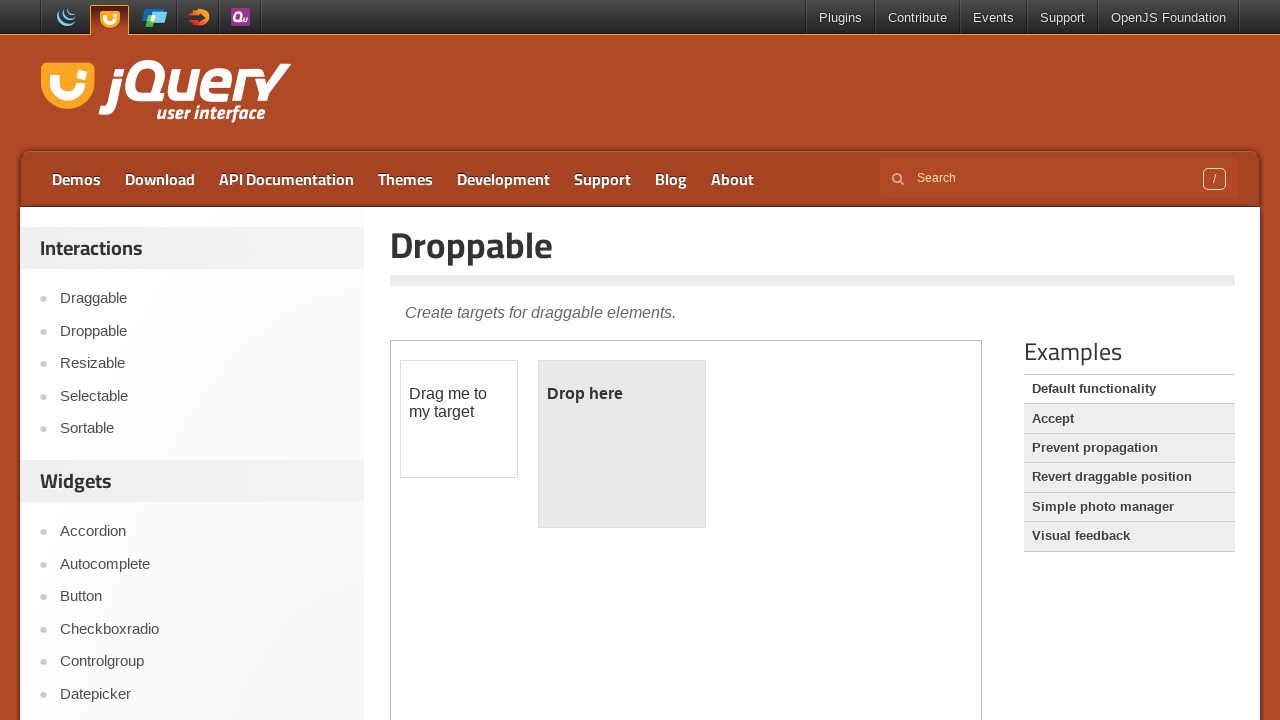

Located droppable target area within iframe
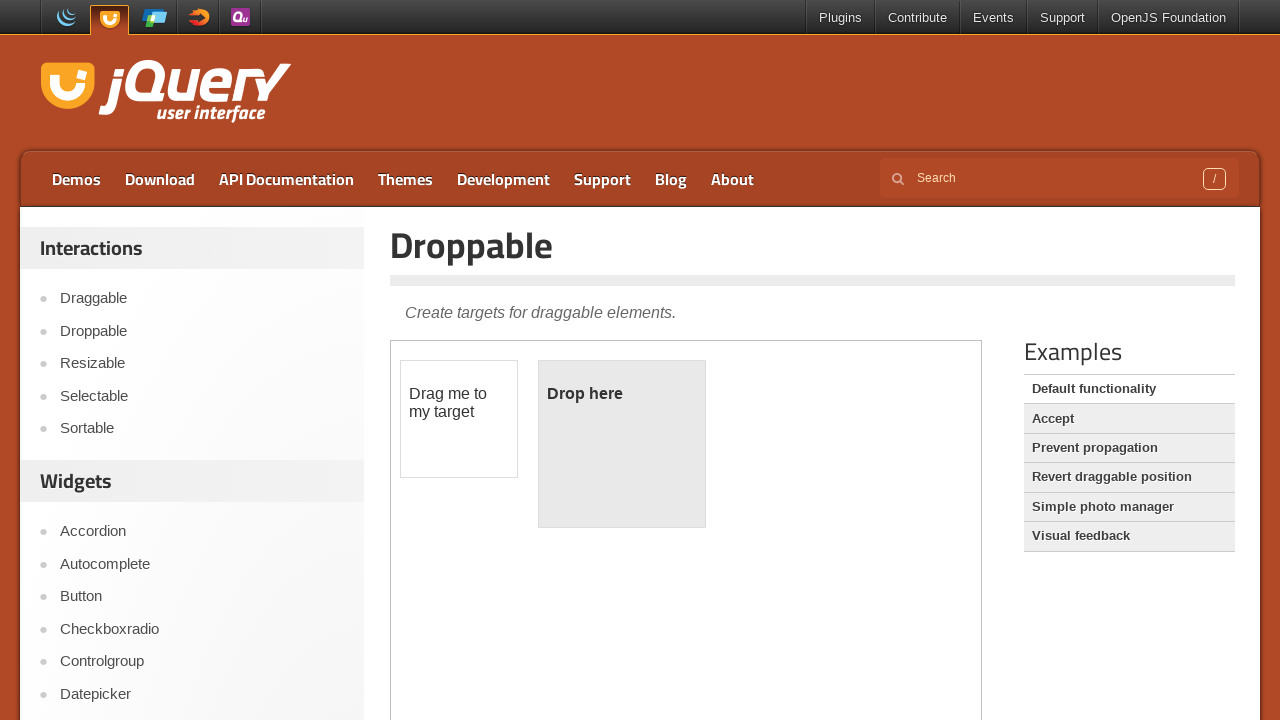

Dragged element into droppable target area at (622, 444)
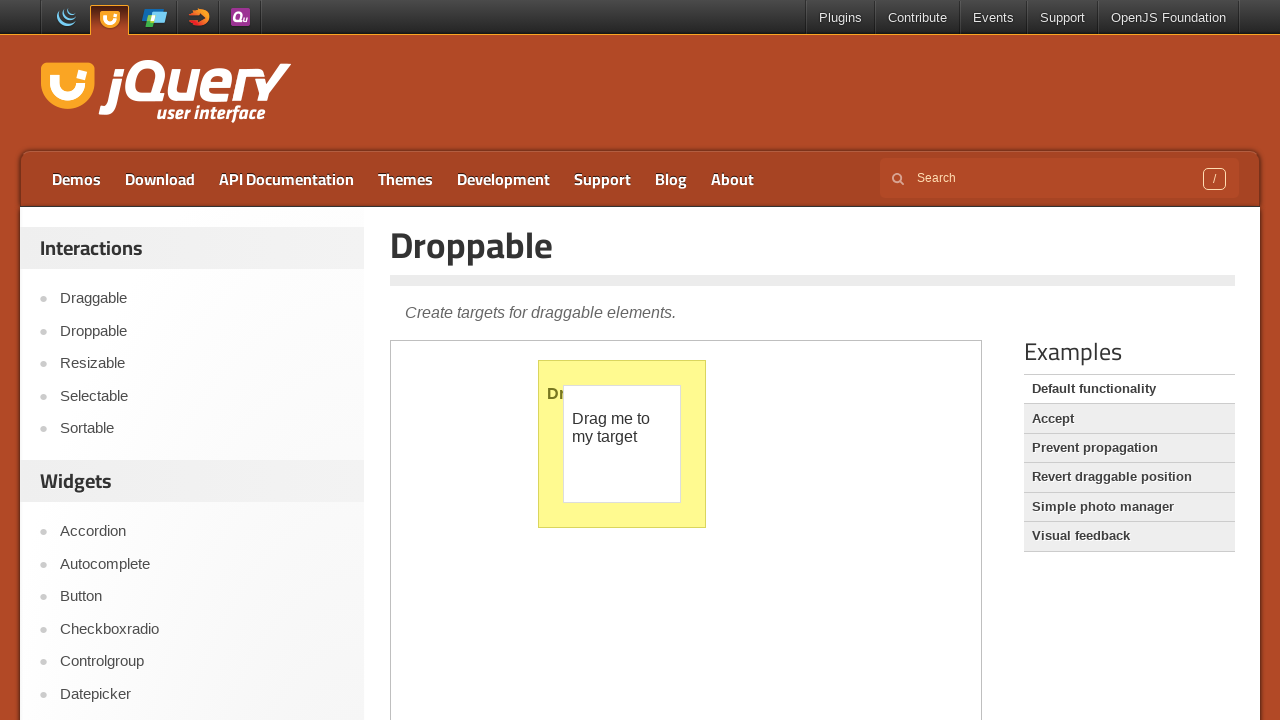

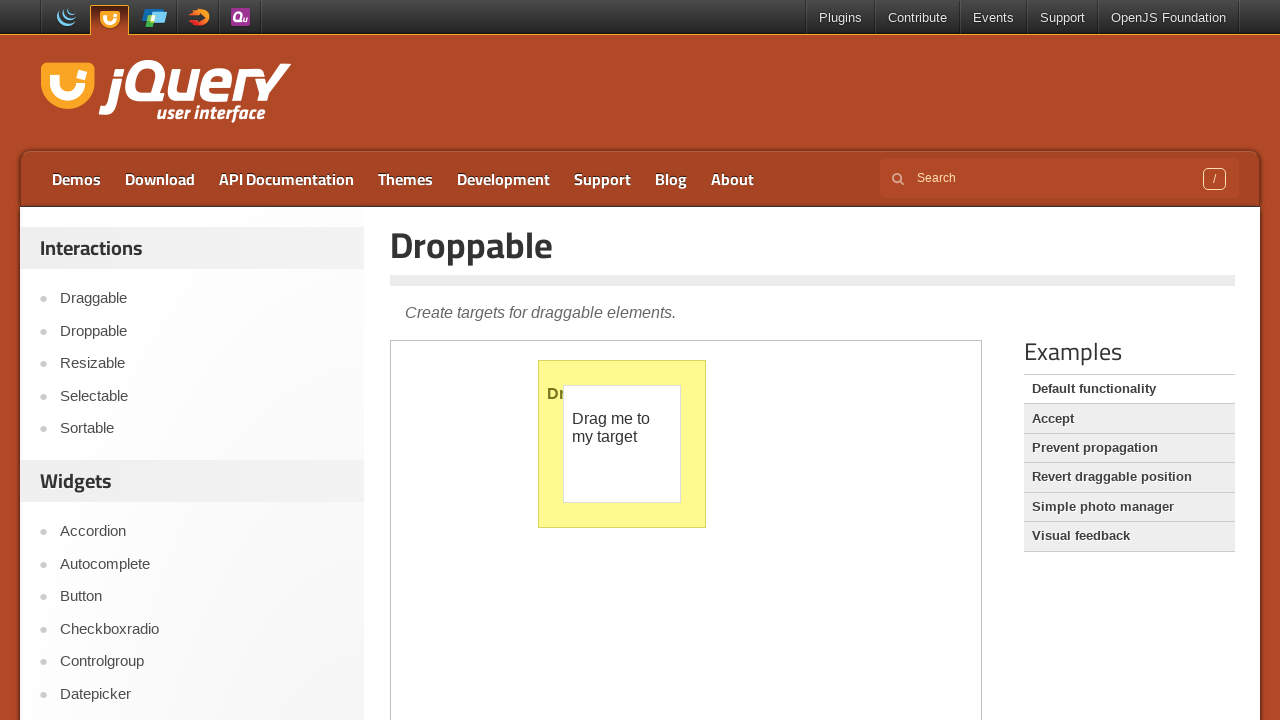